Tests alert handling functionality by triggering different types of JavaScript alerts and interacting with them

Starting URL: https://rahulshettyacademy.com/AutomationPractice/

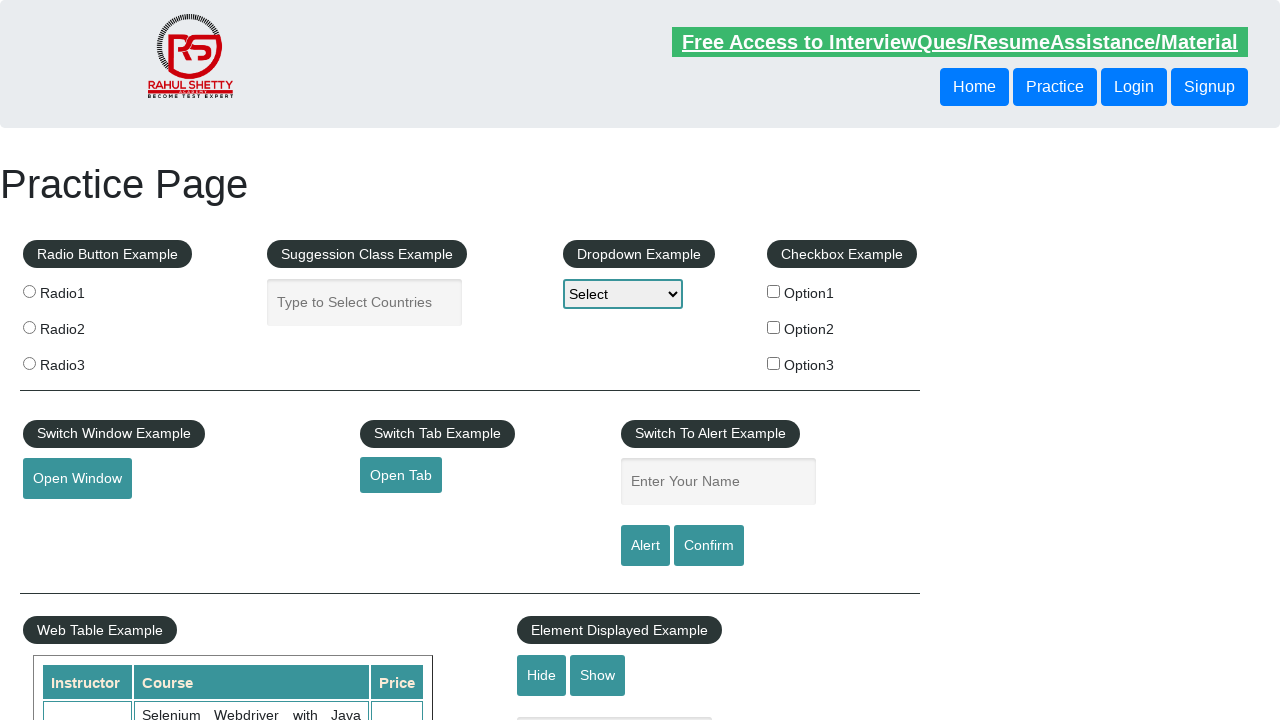

Filled name field with 'David' on #name
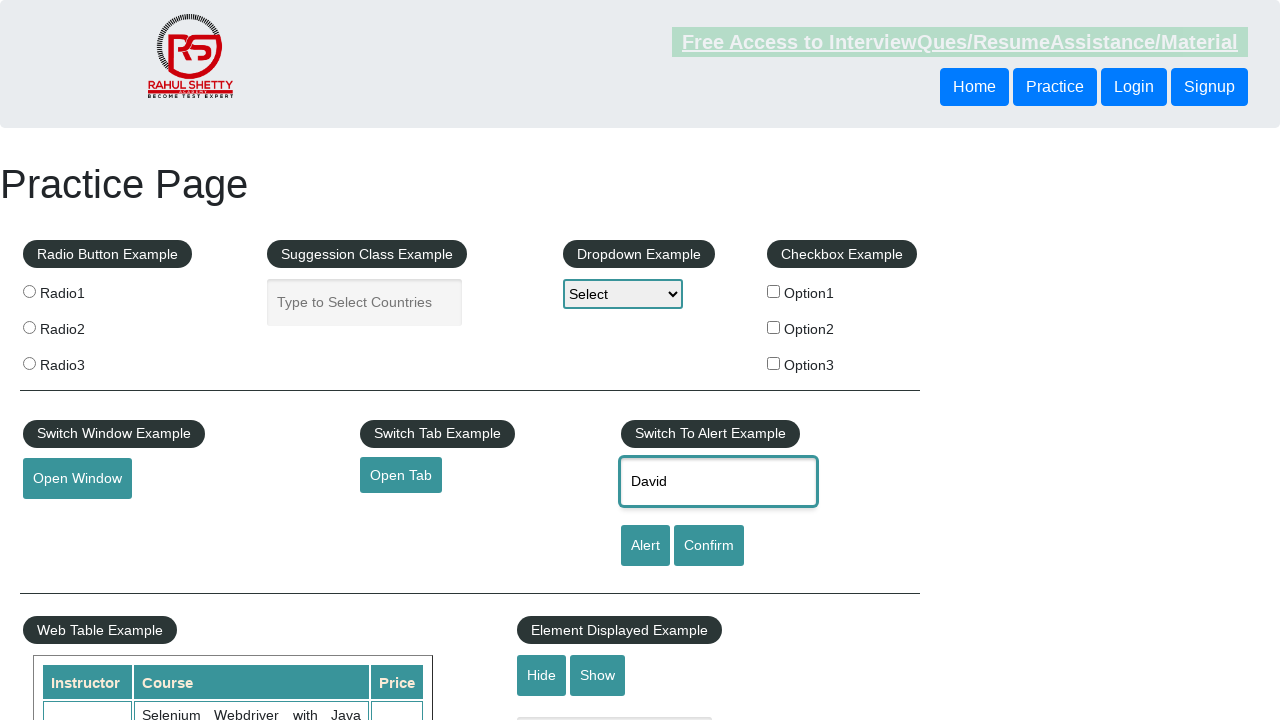

Clicked alert button to trigger first alert at (645, 546) on #alertbtn
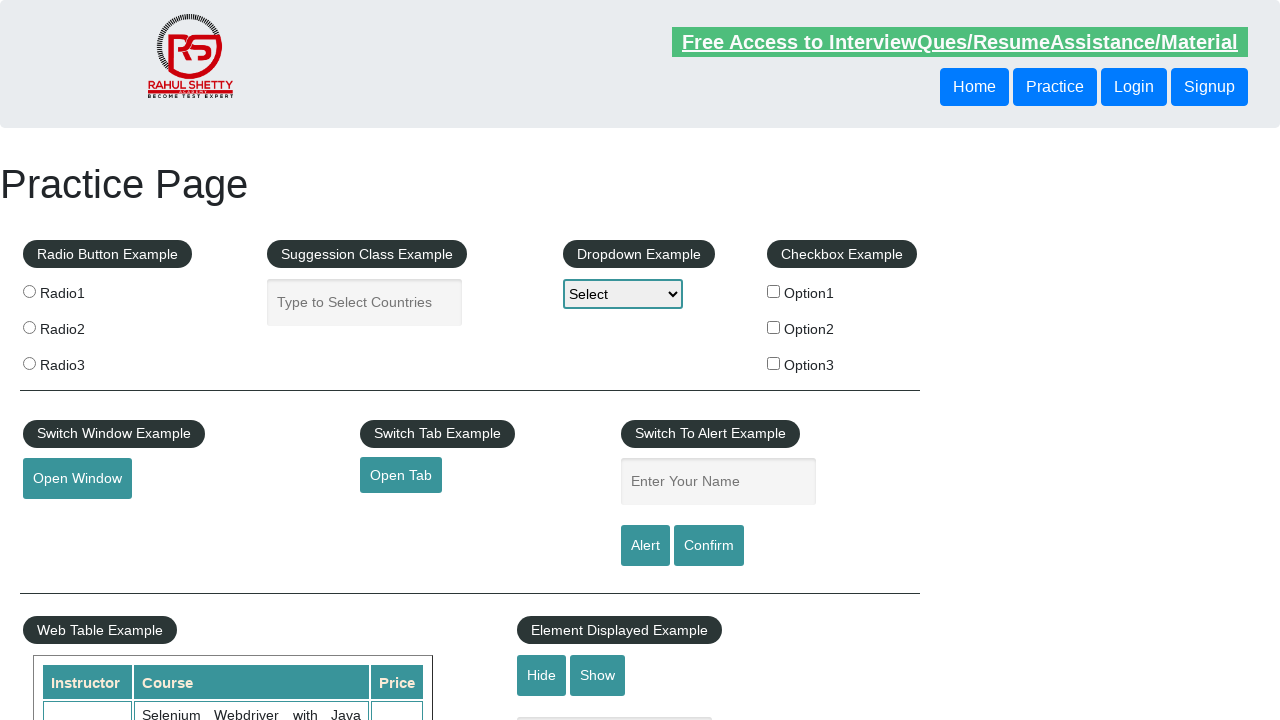

Alert dialog accepted
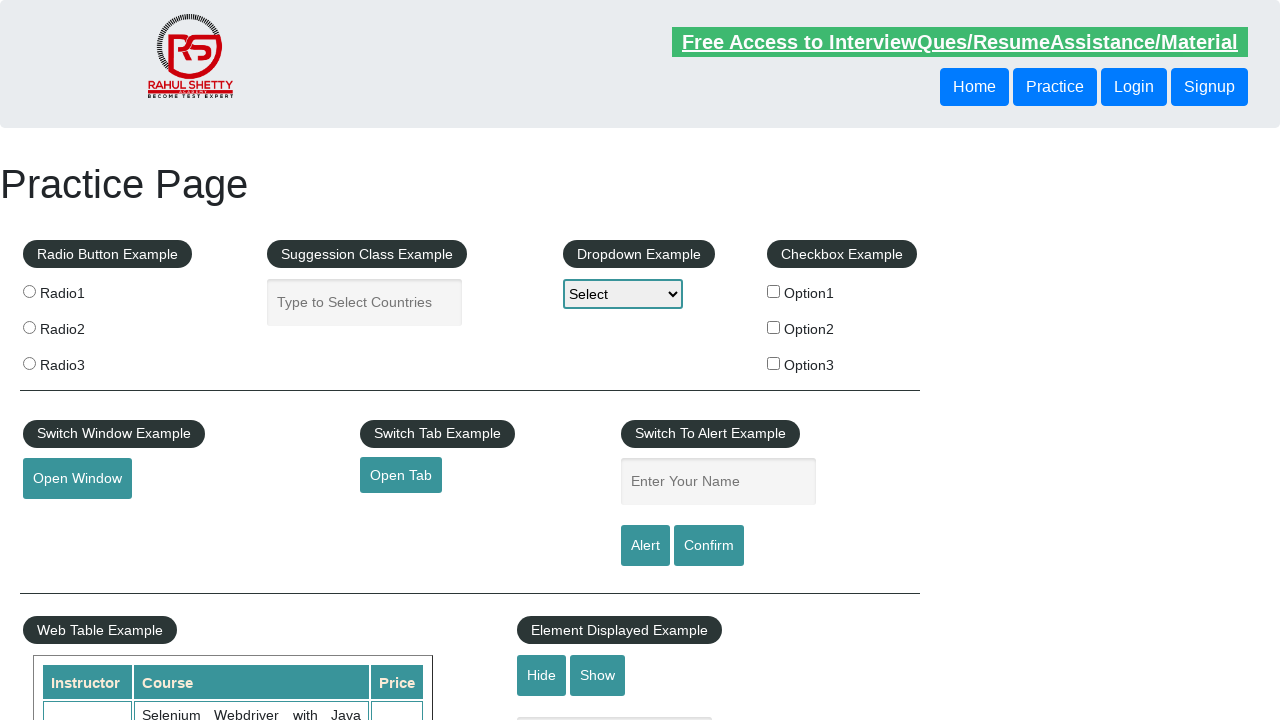

Filled name field with 'David' again on #name
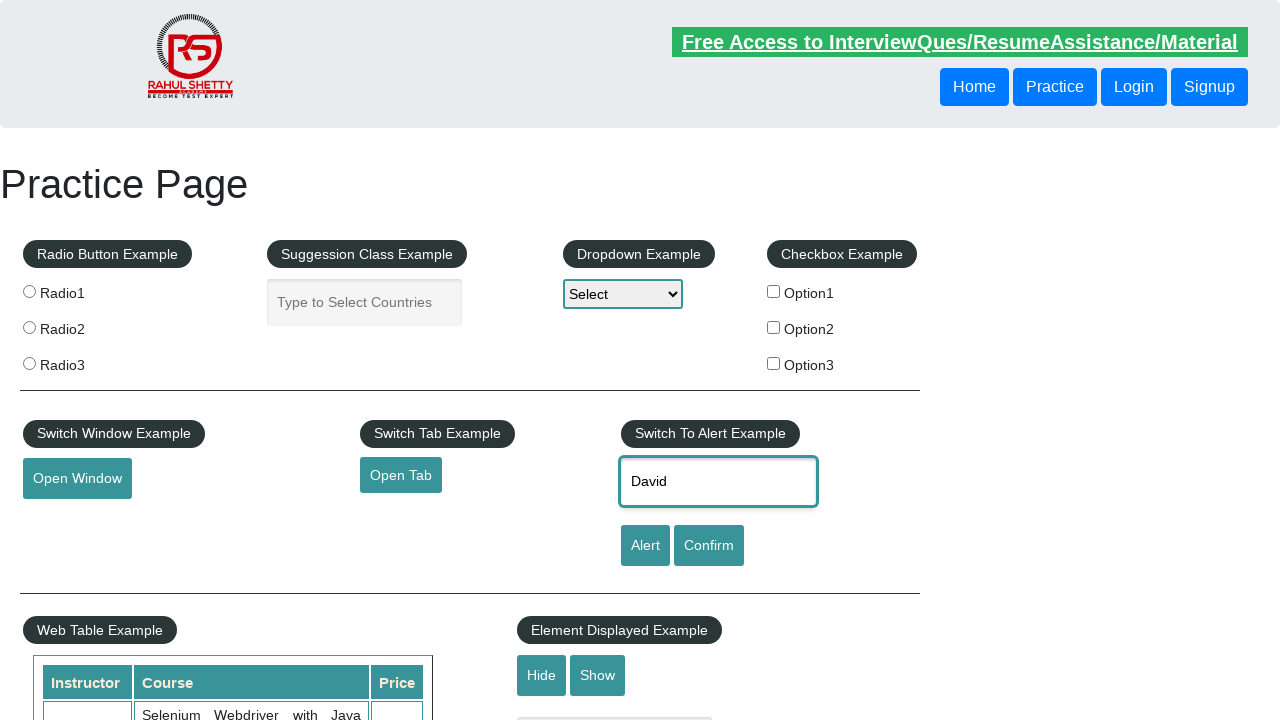

Clicked confirmation button to trigger confirmation dialog at (709, 546) on #confirmbtn
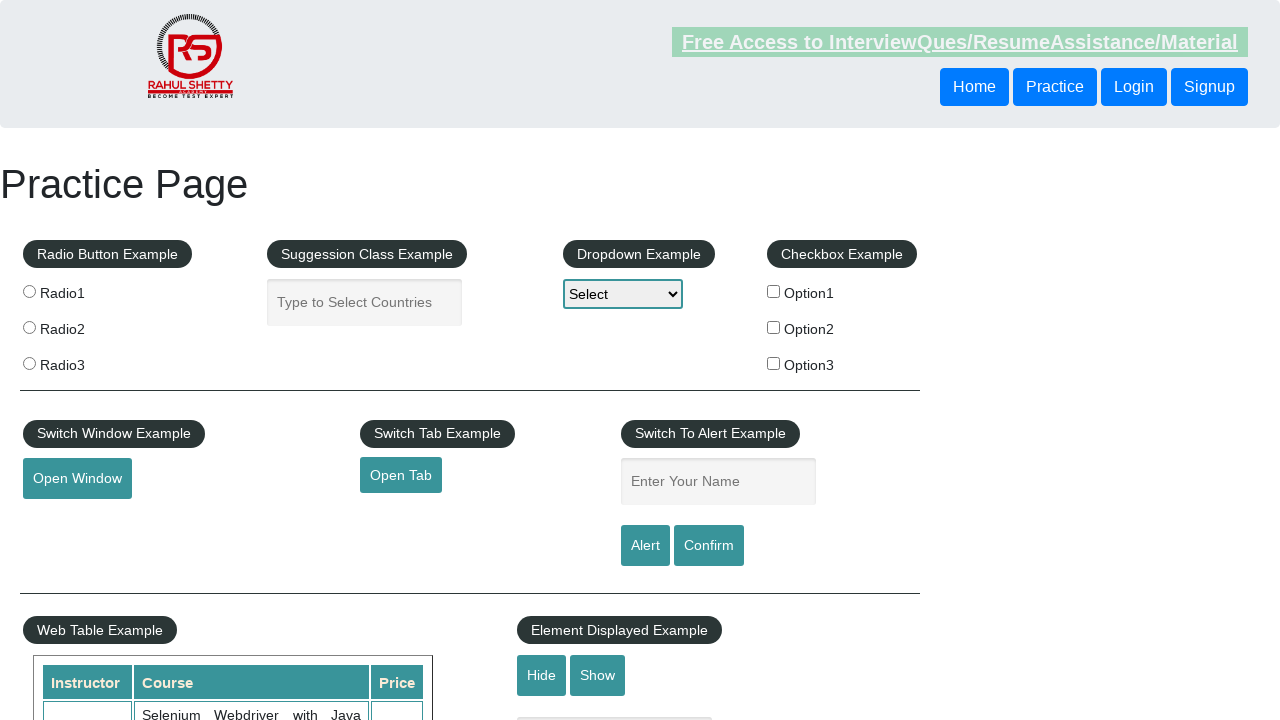

Confirmation dialog dismissed
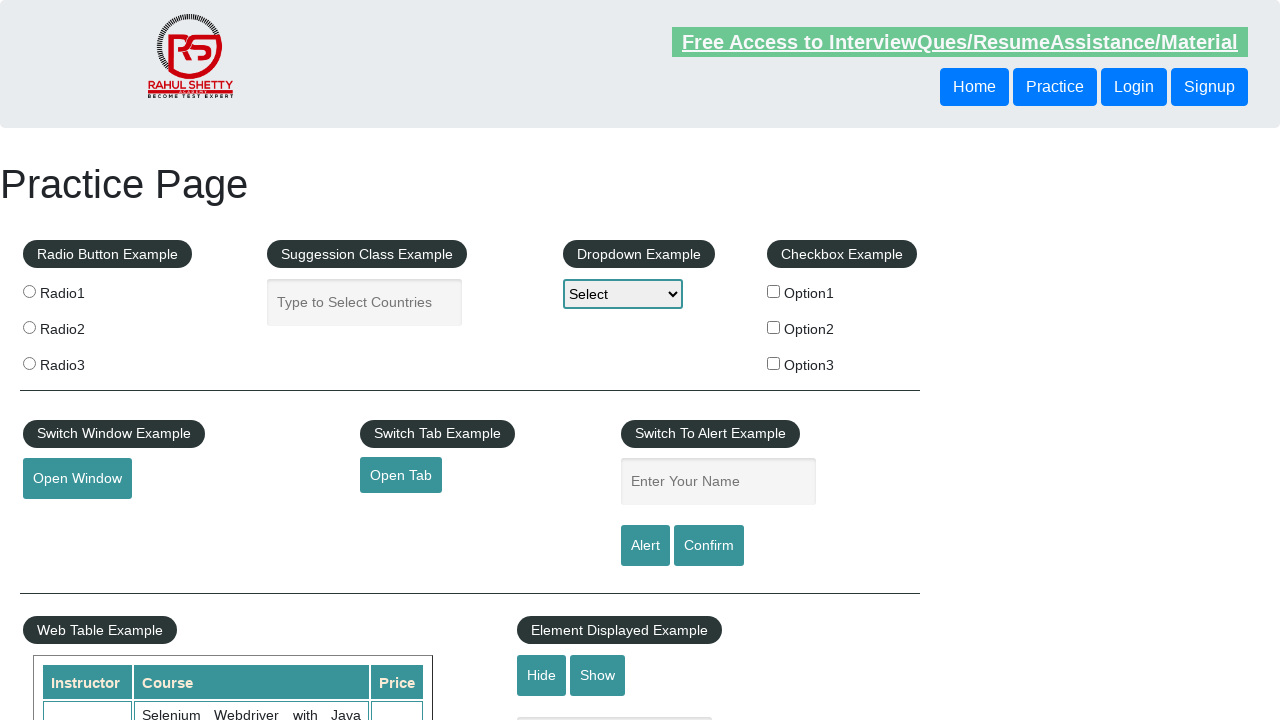

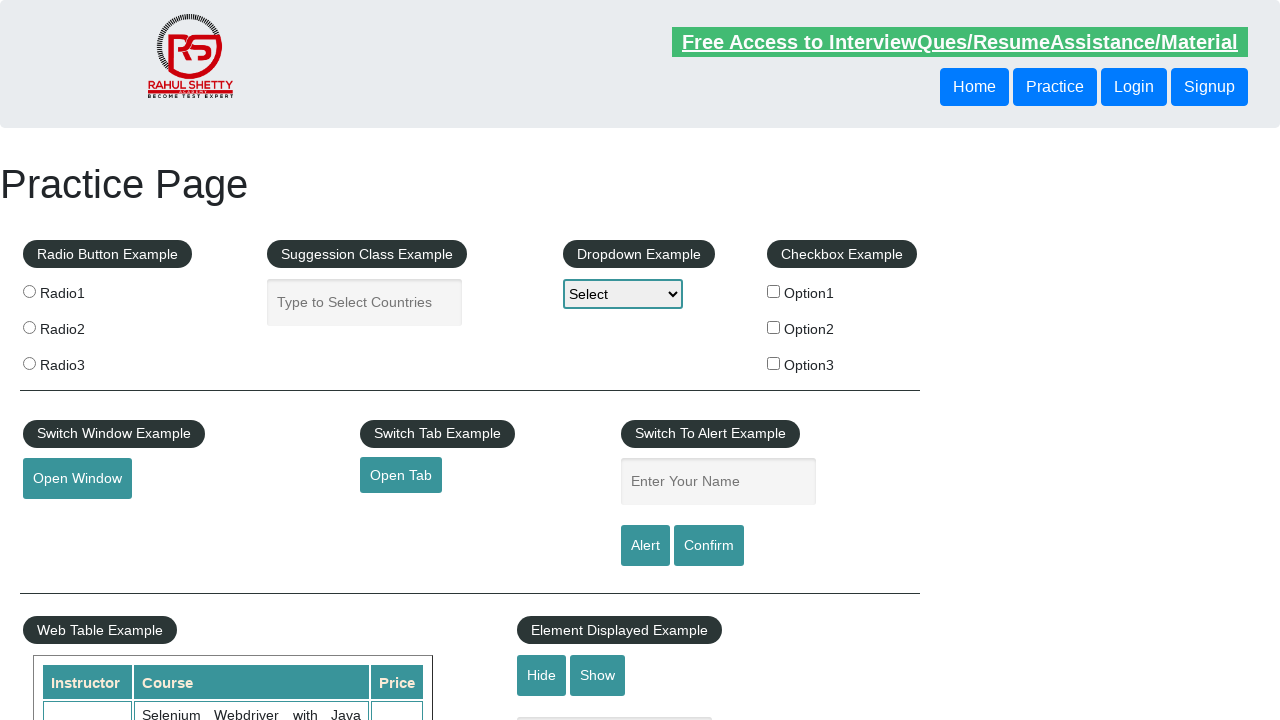